Tests JavaScript confirm alert by clicking a button that triggers a confirm dialog, dismissing it (clicking Cancel), and verifying the result

Starting URL: https://automationfc.github.io/basic-form/index.html

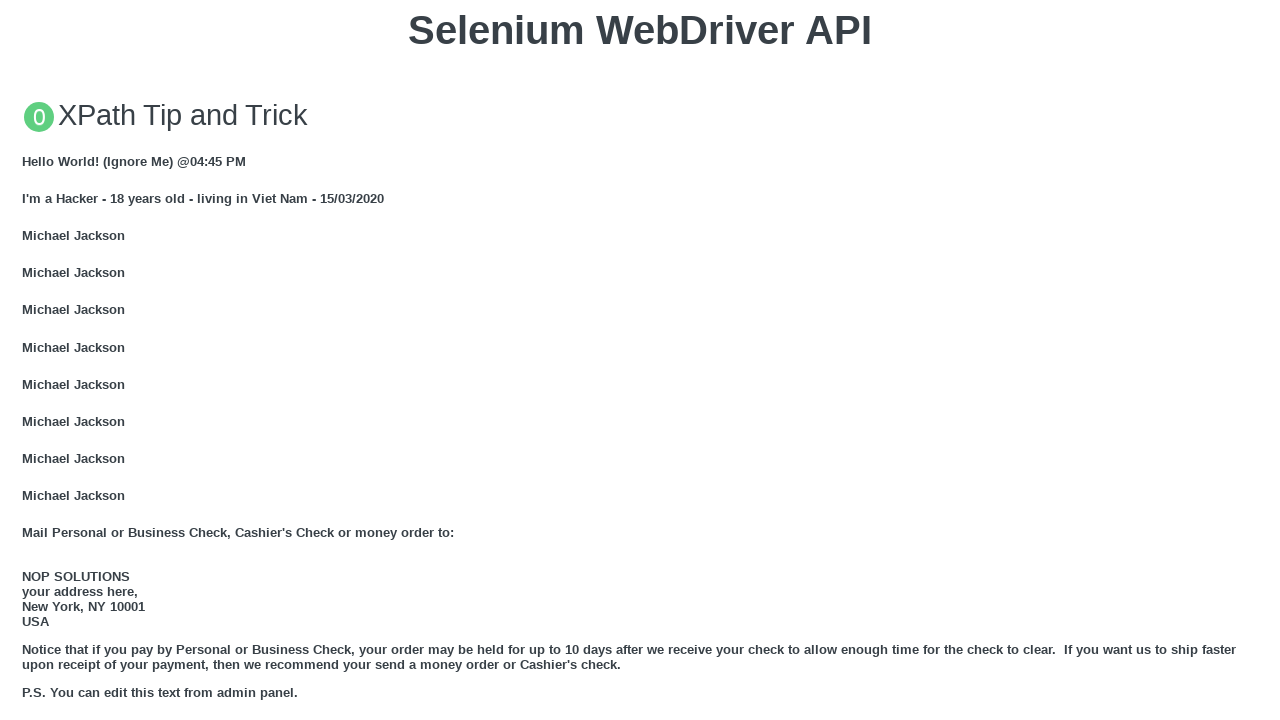

Set up dialog handler to dismiss confirm dialog
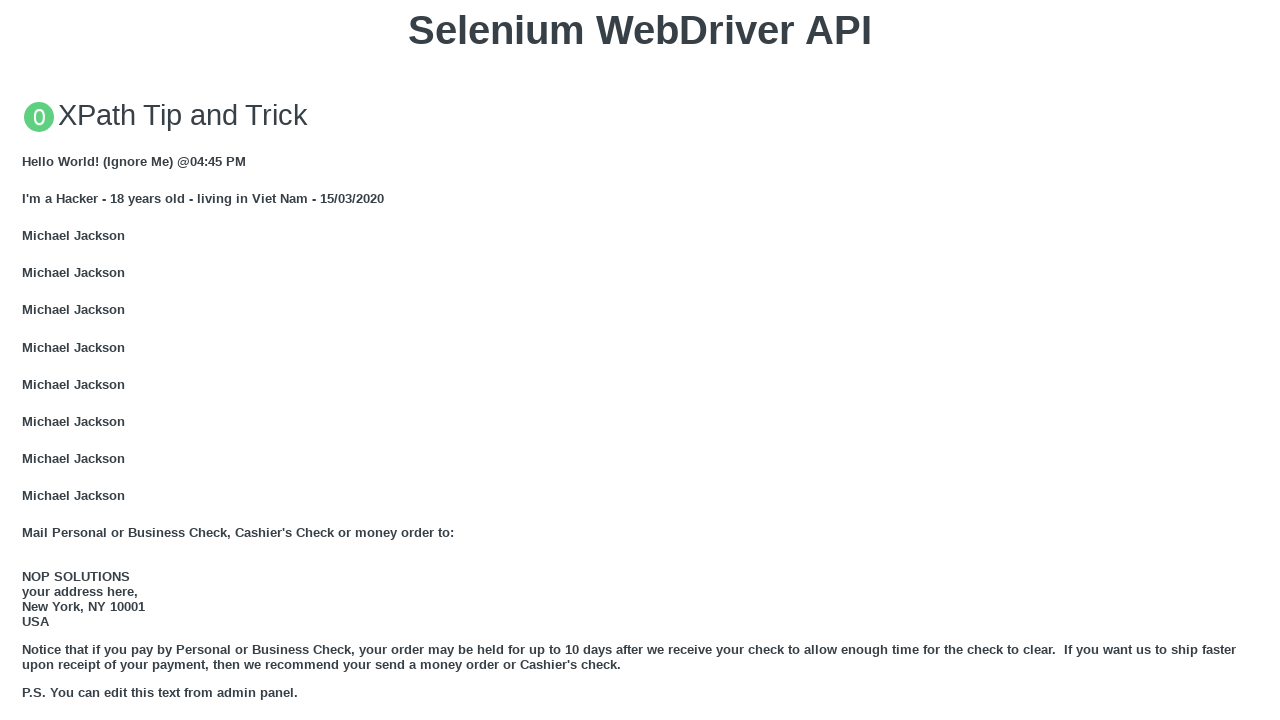

Clicked button to trigger JS Confirm dialog at (640, 360) on xpath=//button[text()='Click for JS Confirm']
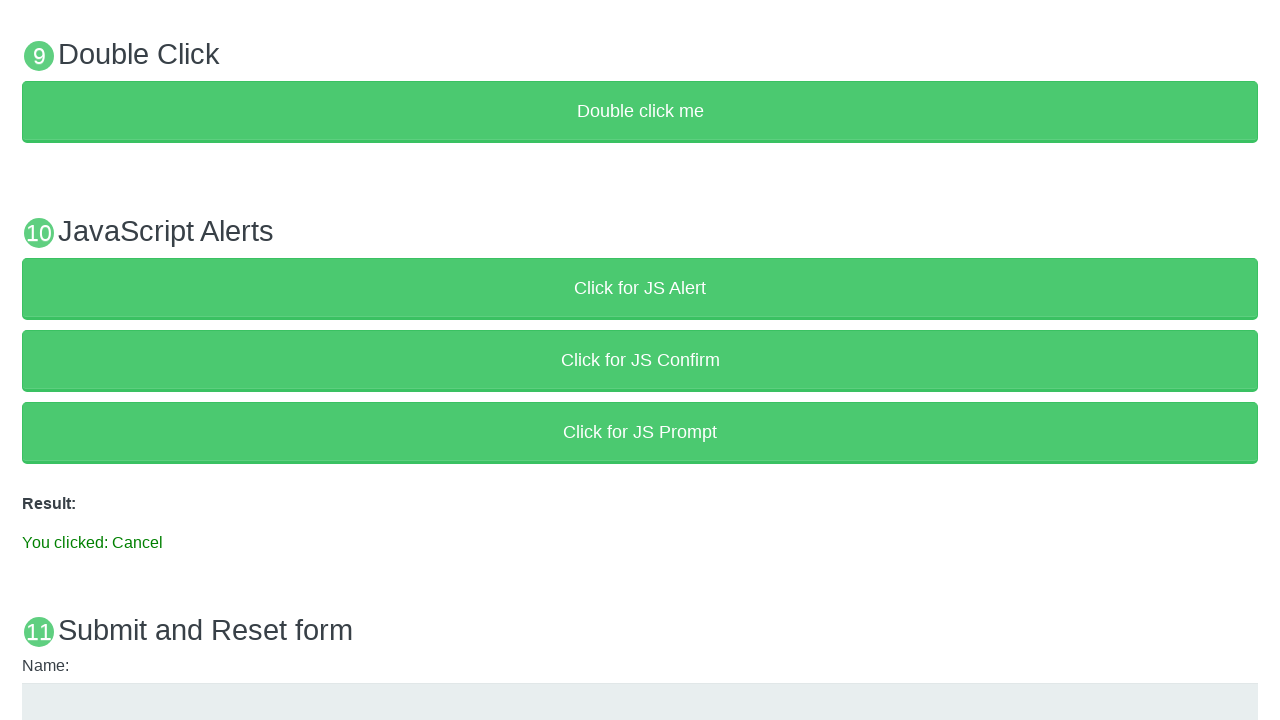

Verified result message shows 'You clicked: Cancel'
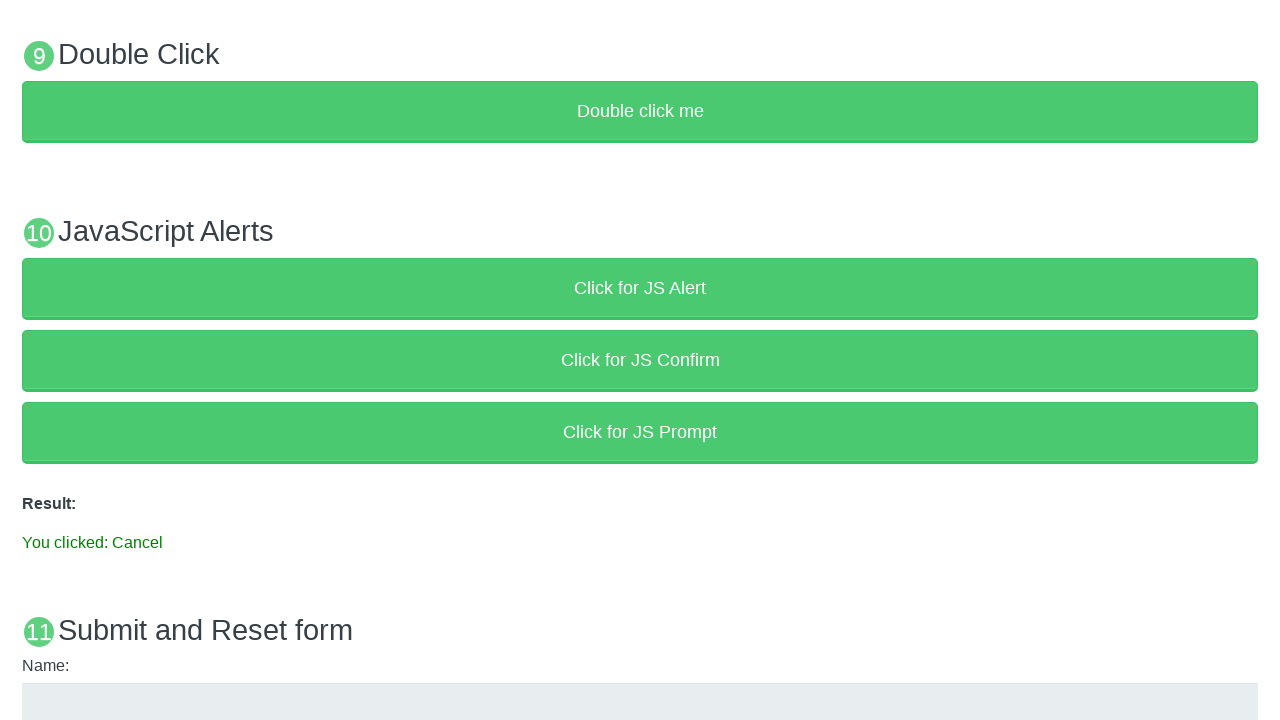

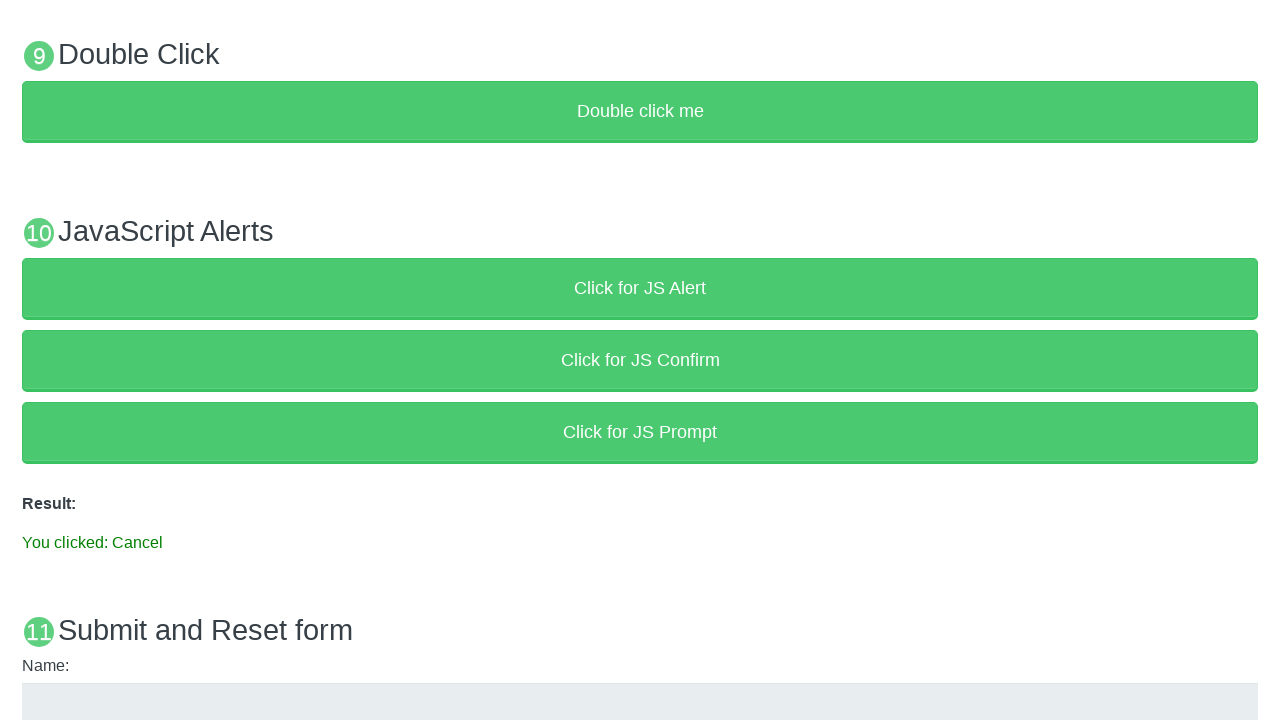